Tests the 7-character validation form with less than 7 characters and verifies the validation message shows "Invalid Value"

Starting URL: https://testpages.eviltester.com/styled/apps/7charval/simple7charvalidation.html

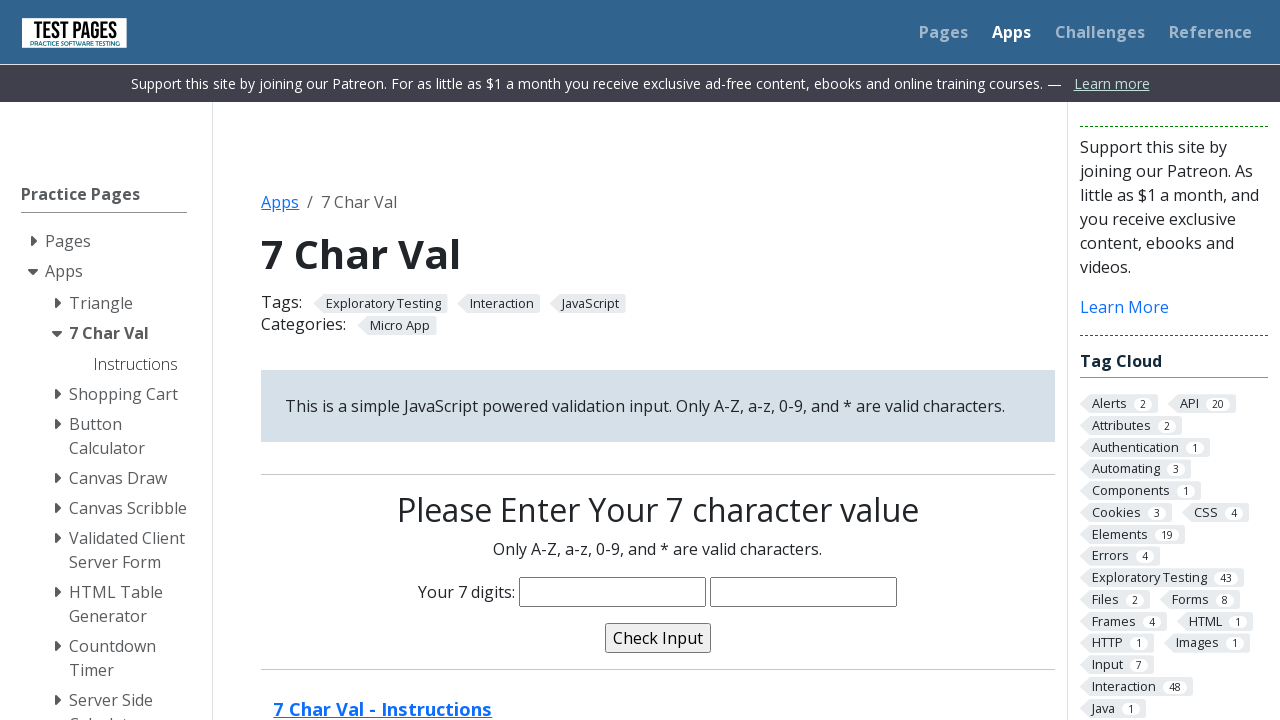

Filled character input field with 'Fadi1' (5 characters, less than required 7) on input[name='characters']
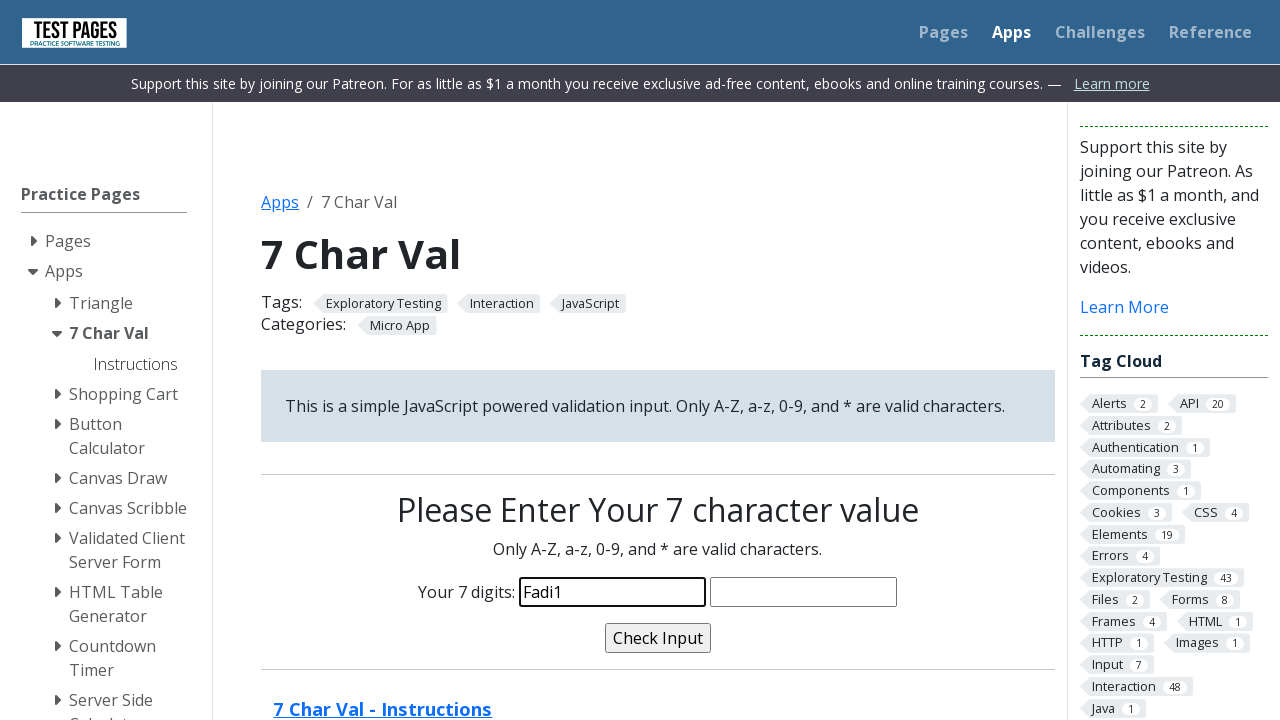

Clicked validation button to trigger form validation at (658, 638) on input[type='button']
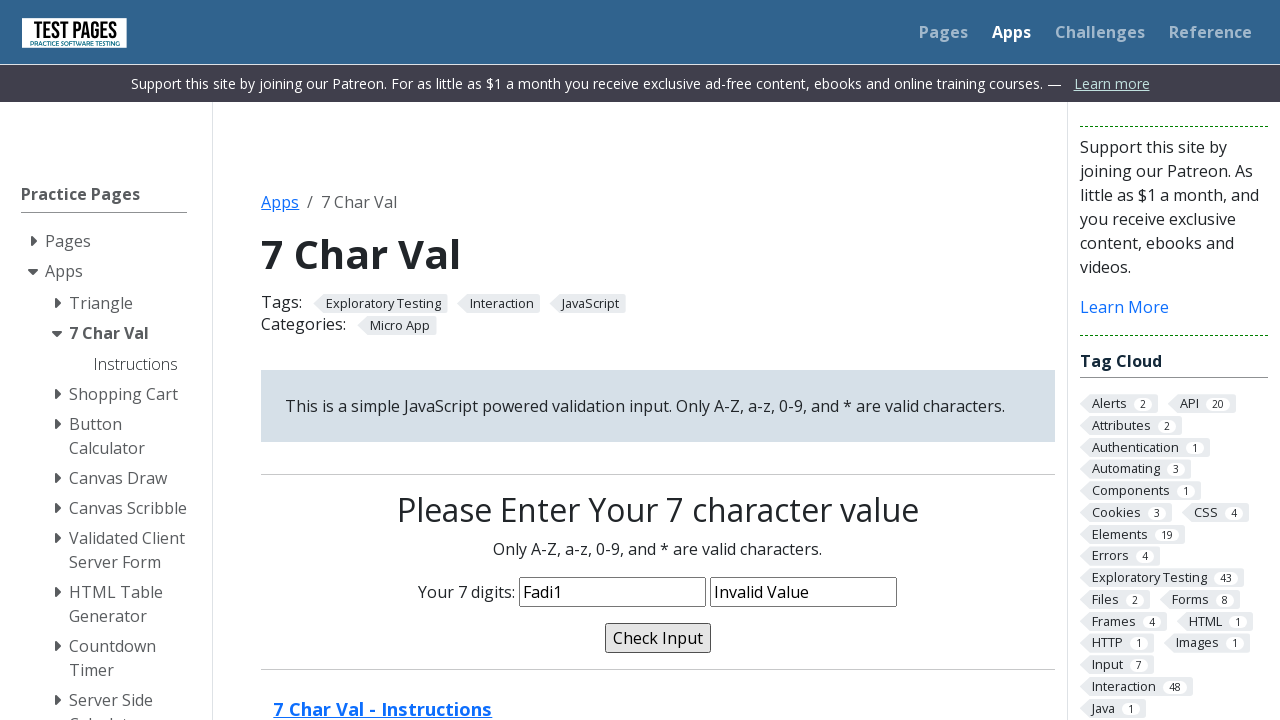

Validation message appeared showing 'Invalid Value' for input less than 7 characters
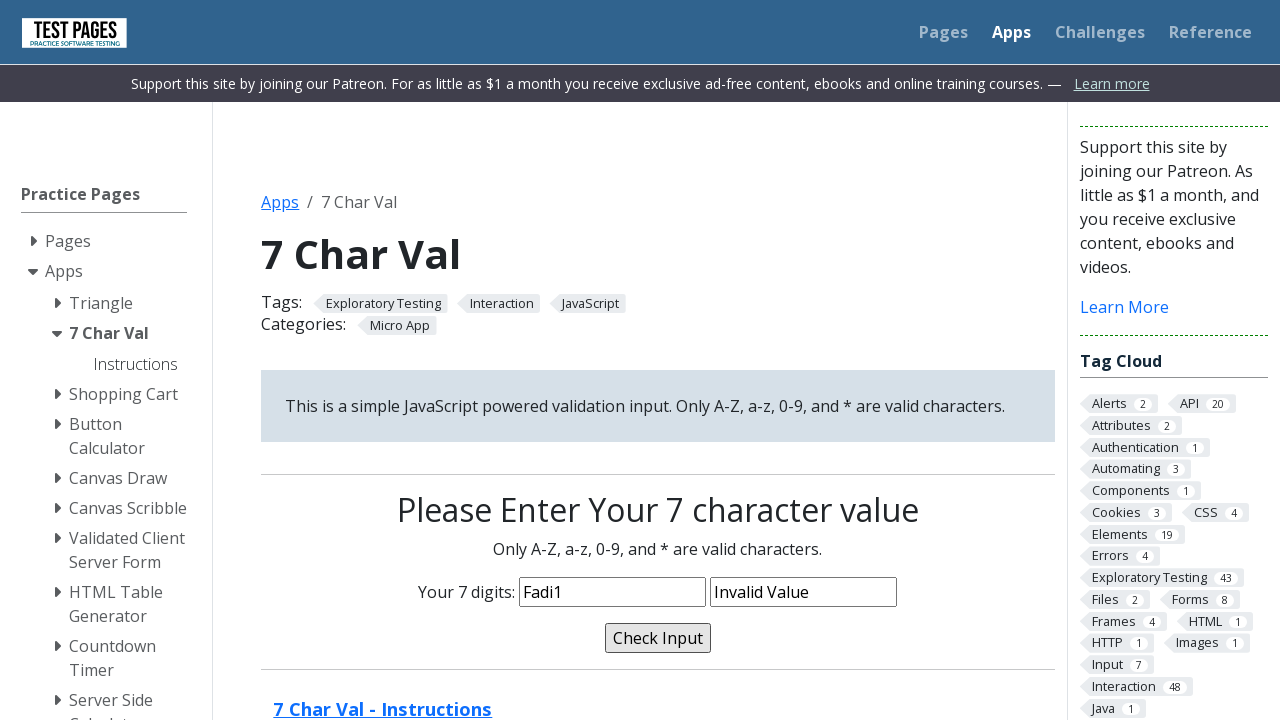

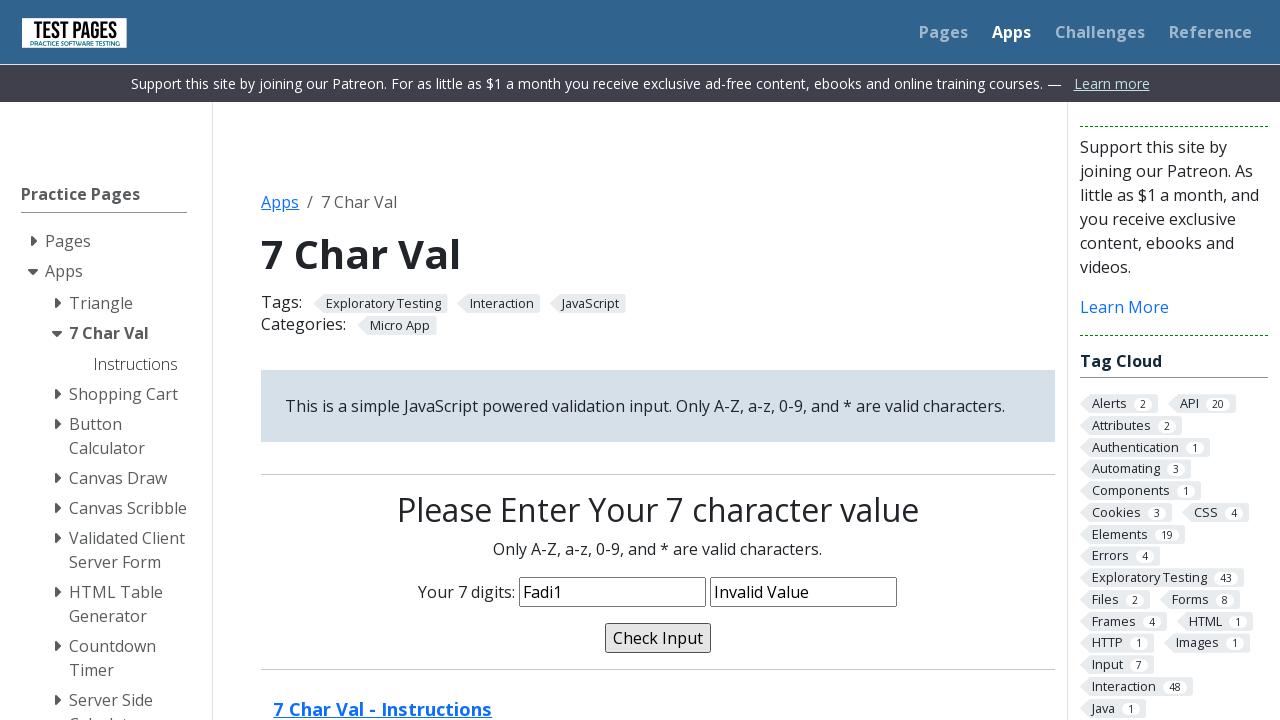